Tests editing a web table row by clicking edit button, modifying the first name field, and submitting the changes

Starting URL: https://demoqa.com/webtables

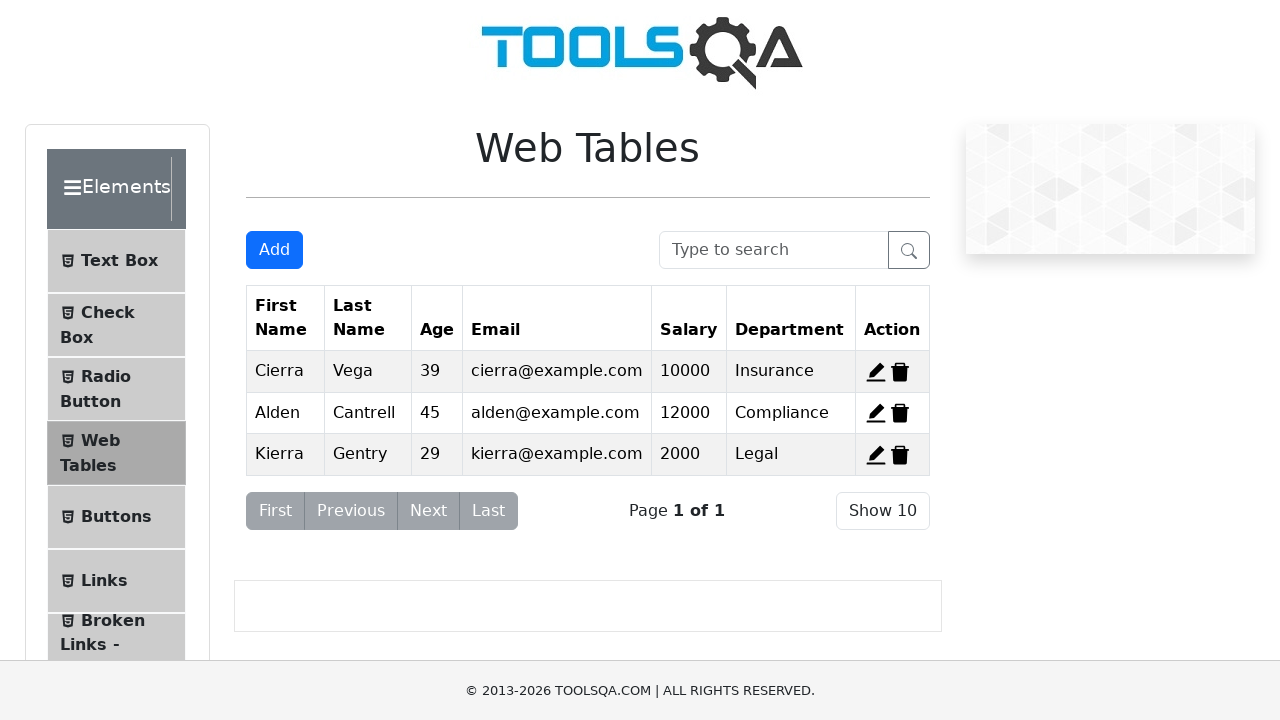

Clicked edit button for first record at (876, 372) on #edit-record-1
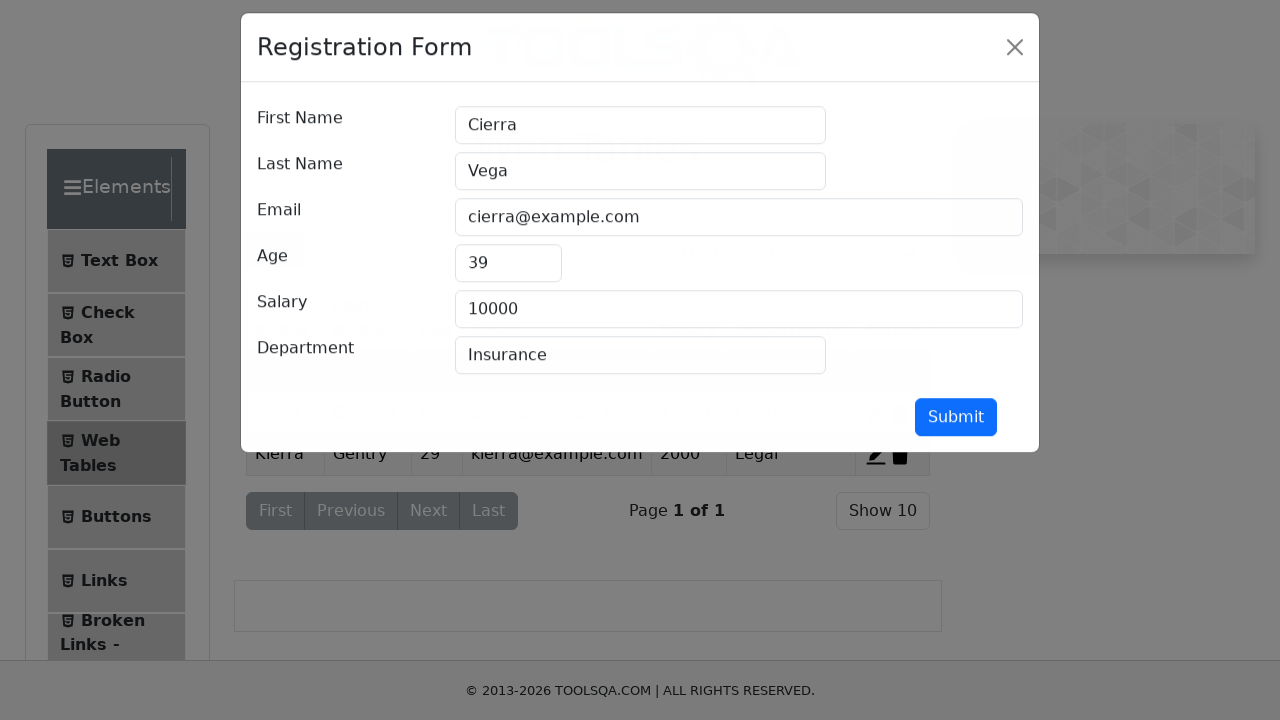

Cleared the first name field on #firstName
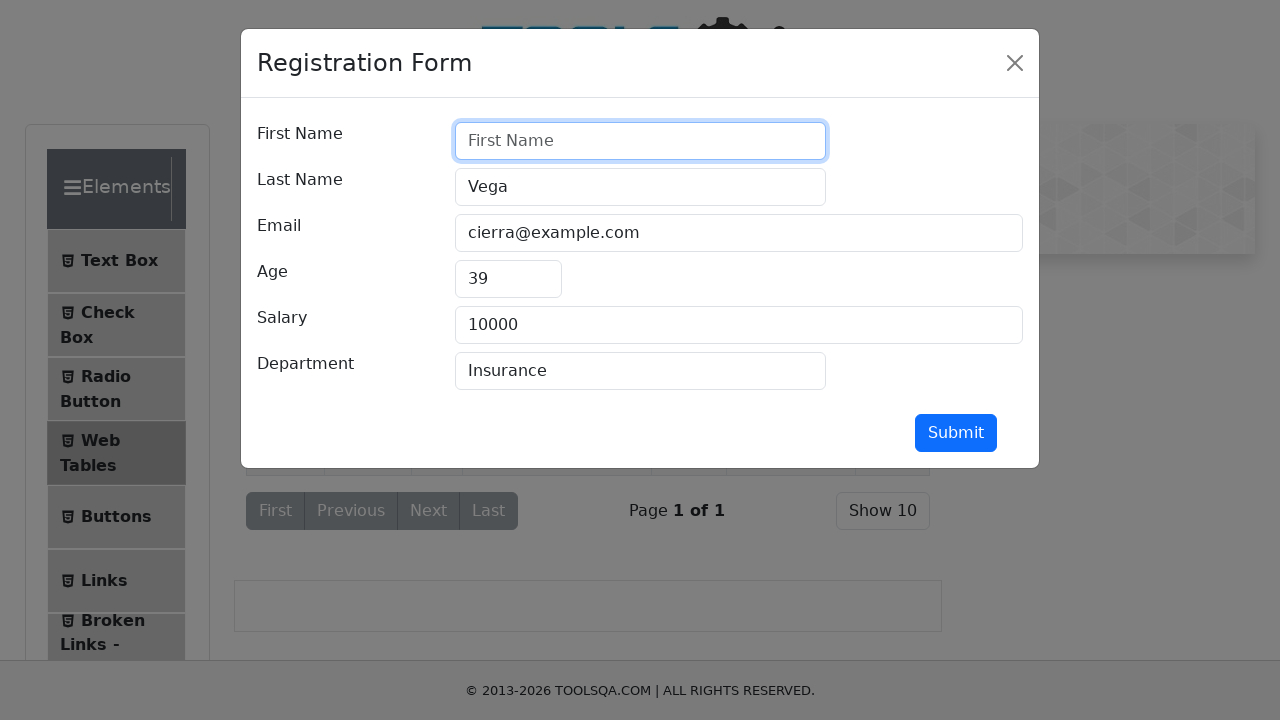

Entered 'Sabbir' in the first name field on #firstName
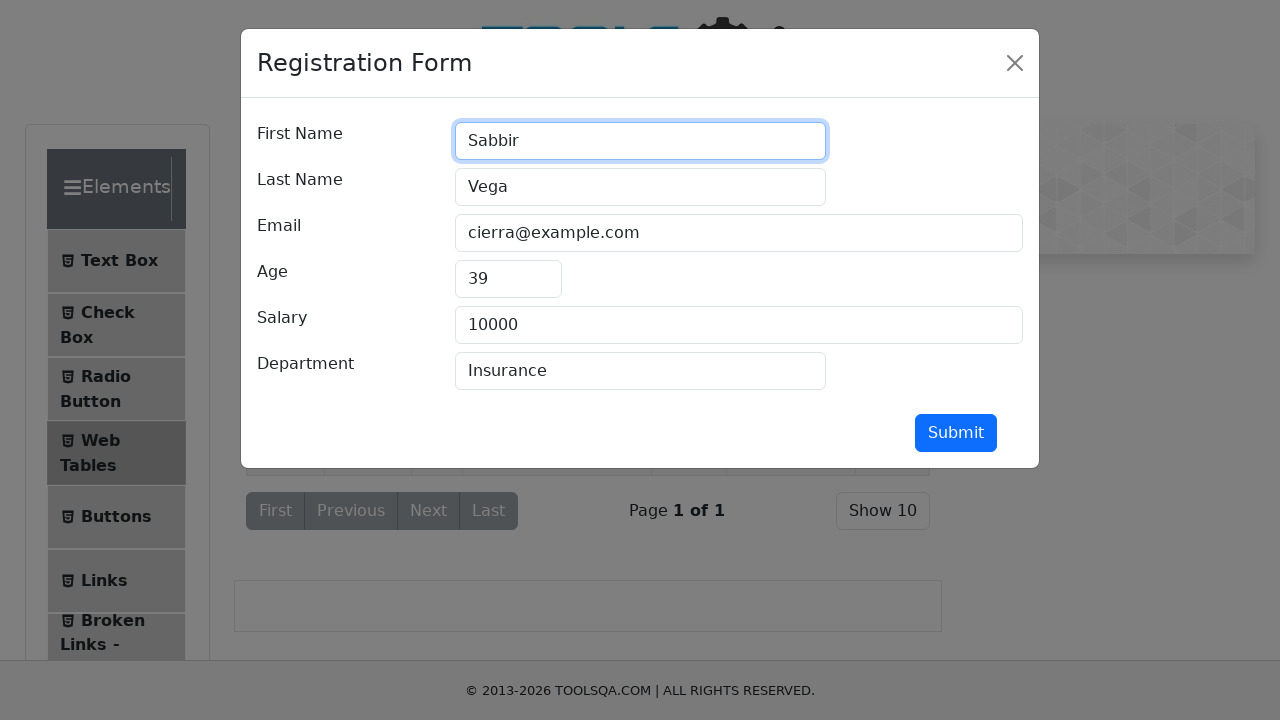

Clicked submit button to save changes at (956, 433) on #submit
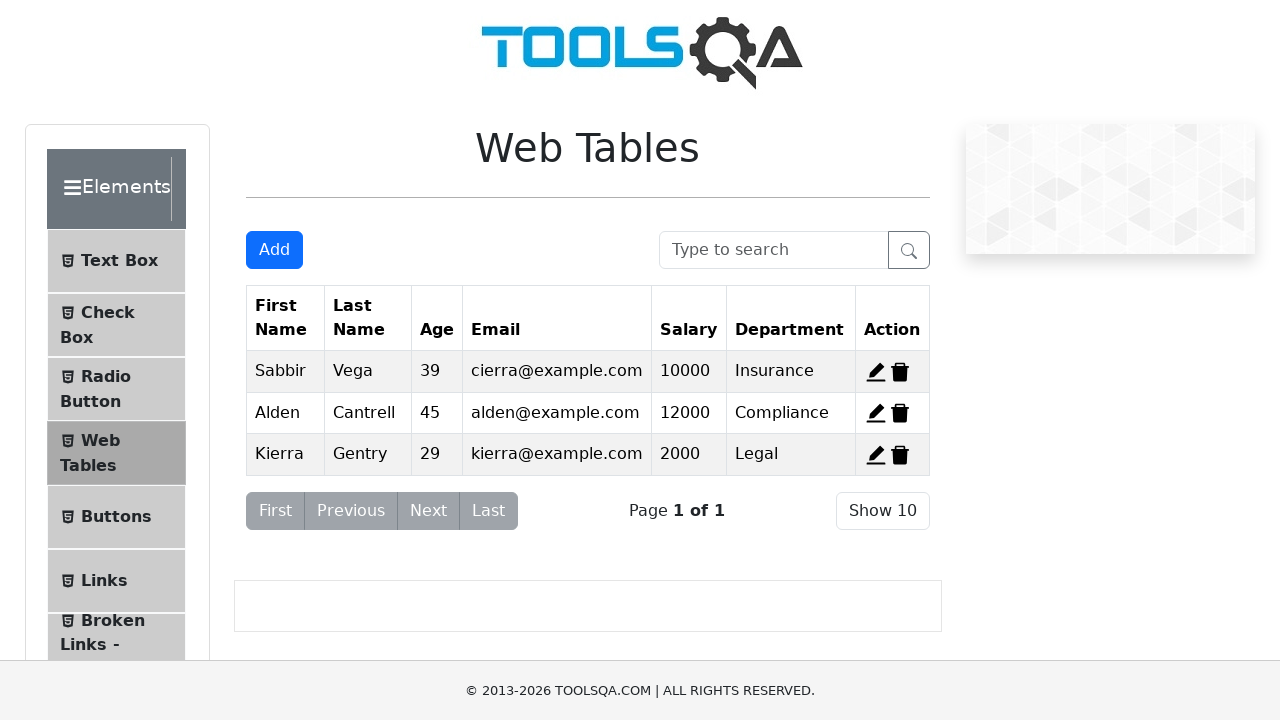

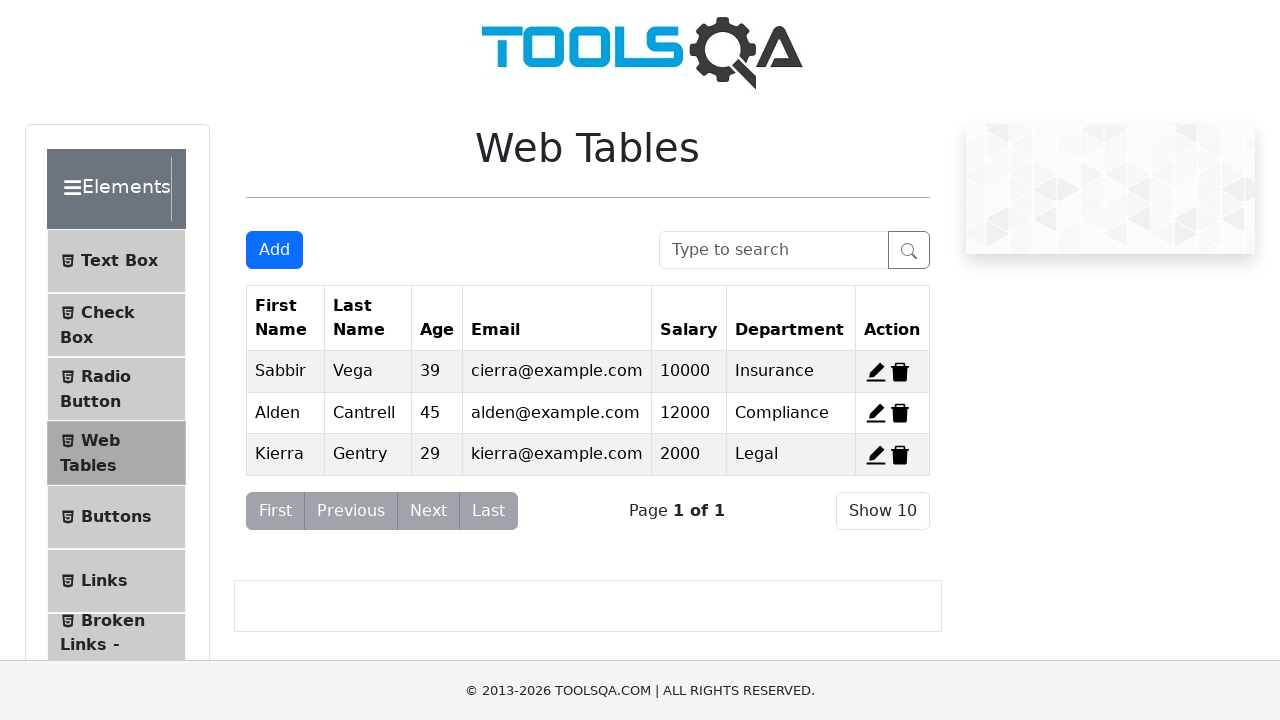